Tests student registration form by filling in personal details (first name, last name, email, mobile, address), selecting gender, submitting the form, and verifying the confirmation message appears.

Starting URL: https://demoqa.com/automation-practice-form

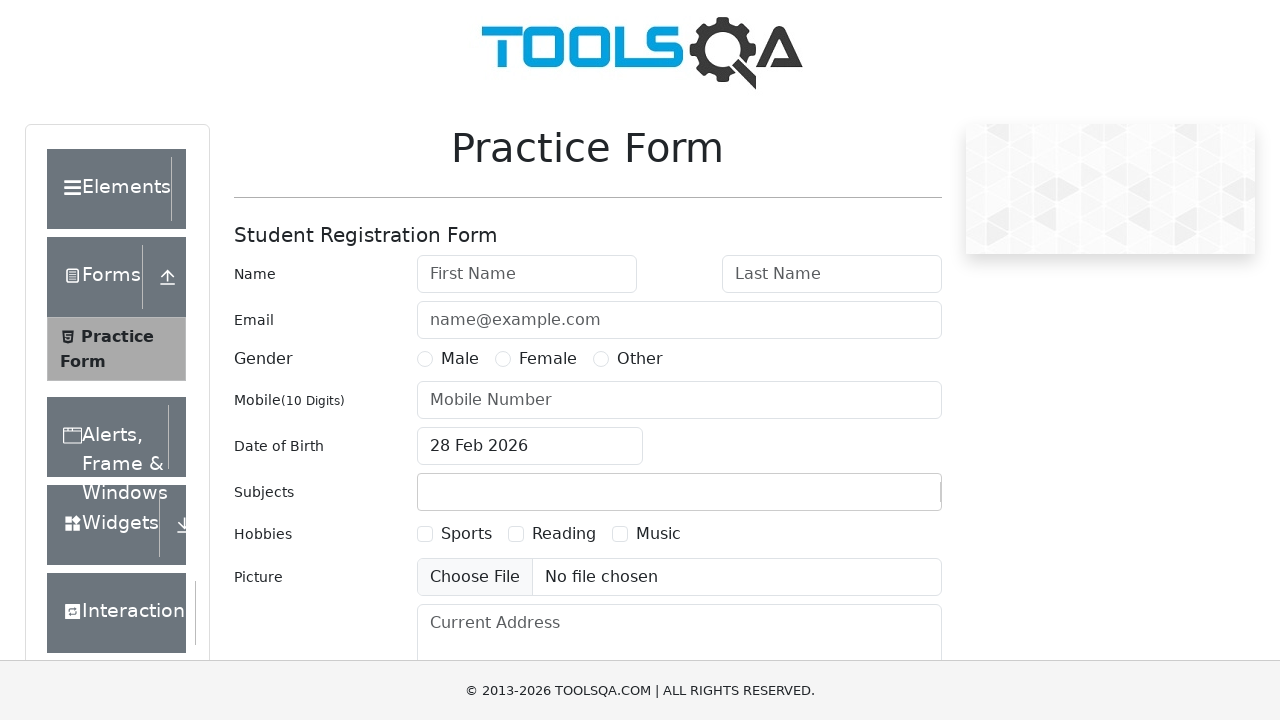

Filled first name field with 'Michael' on #firstName
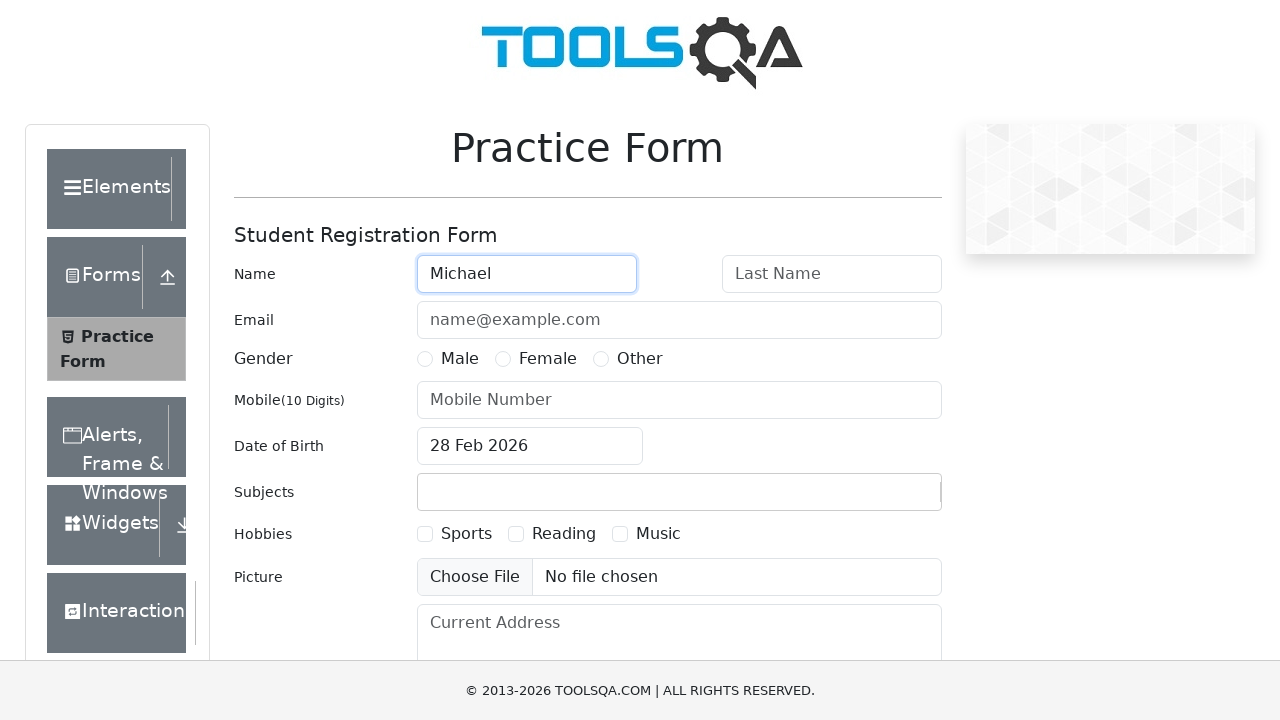

Filled last name field with 'Thompson' on #lastName
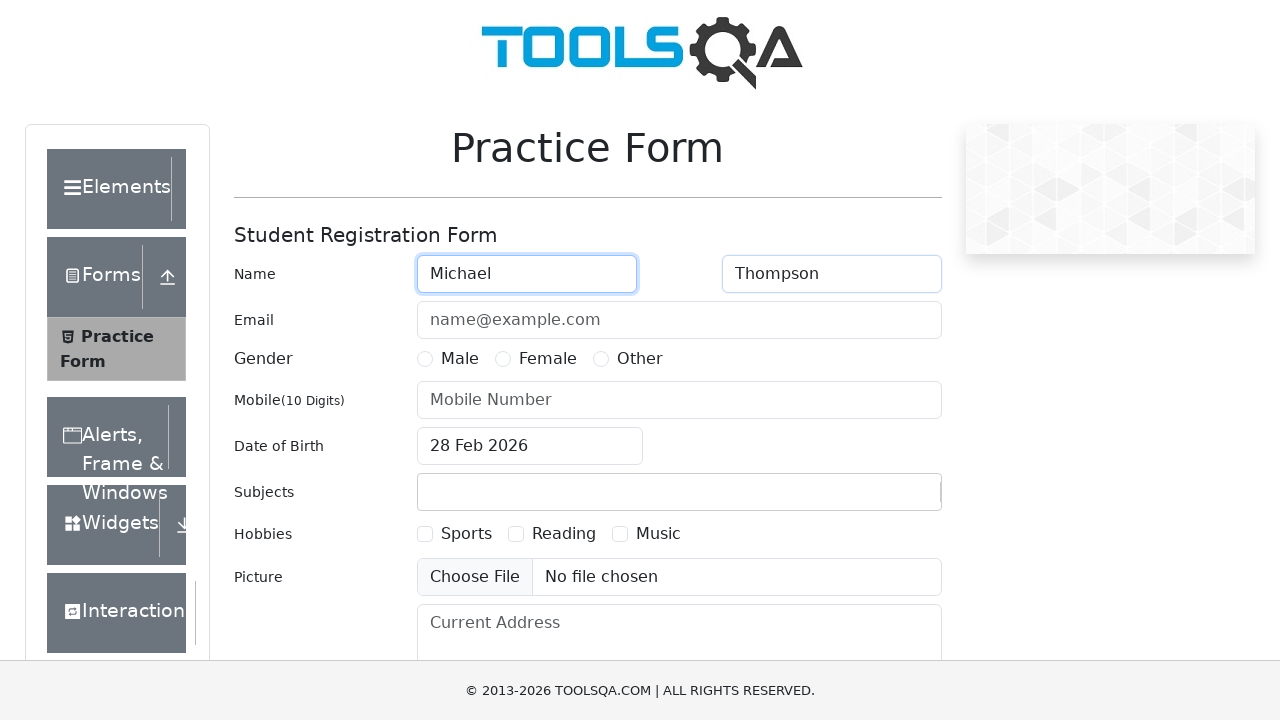

Filled email field with 'michael.thompson@example.com' on #userEmail
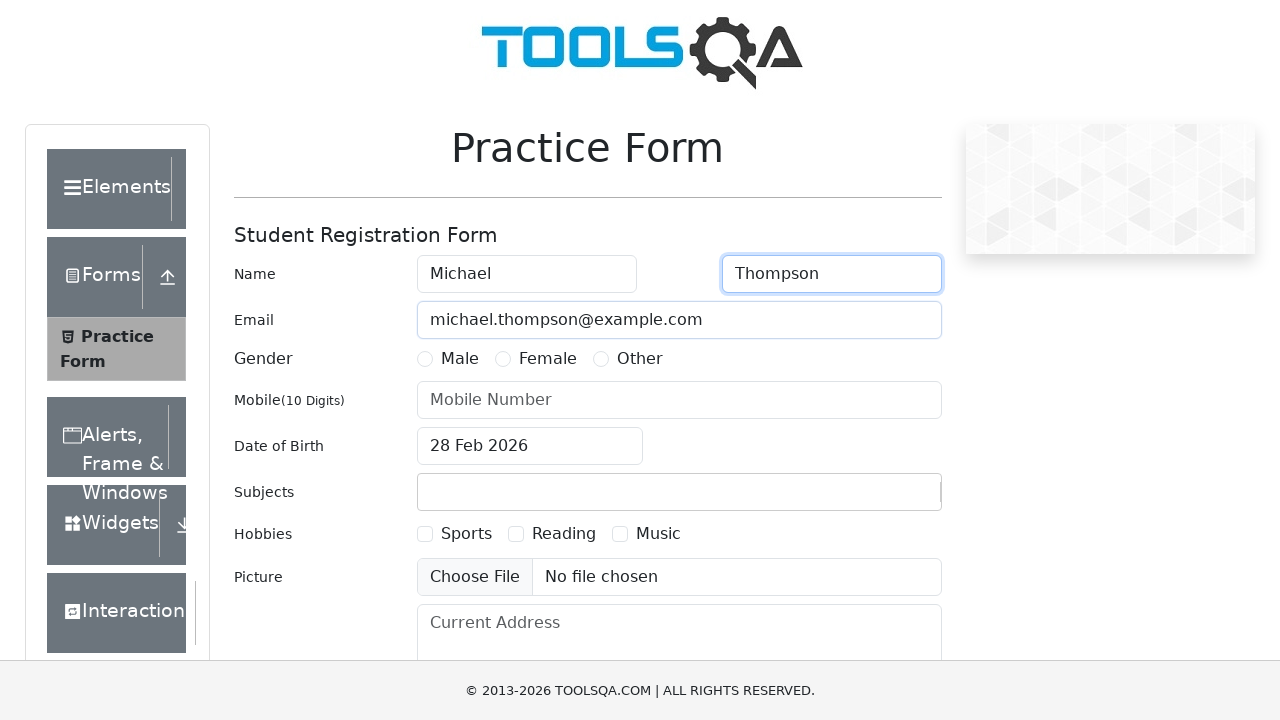

Selected Male gender option at (425, 359) on #gender-radio-1
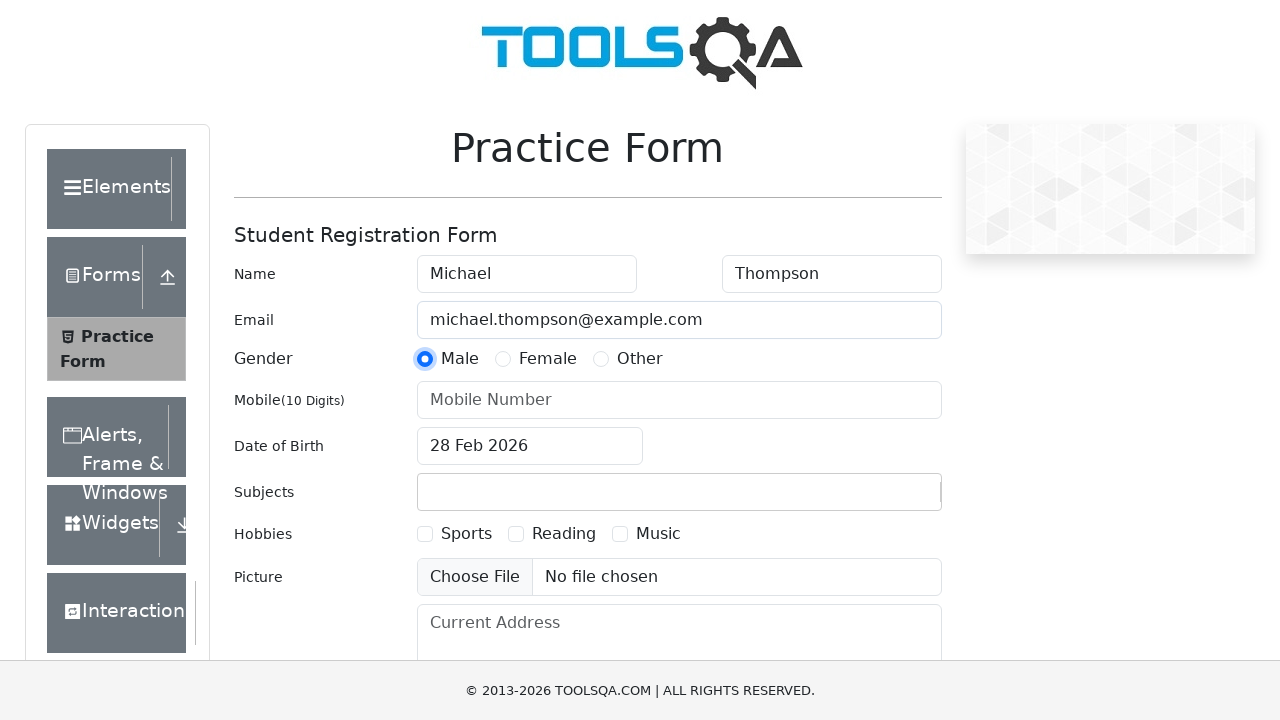

Filled mobile number field with '9876543210' on #userNumber
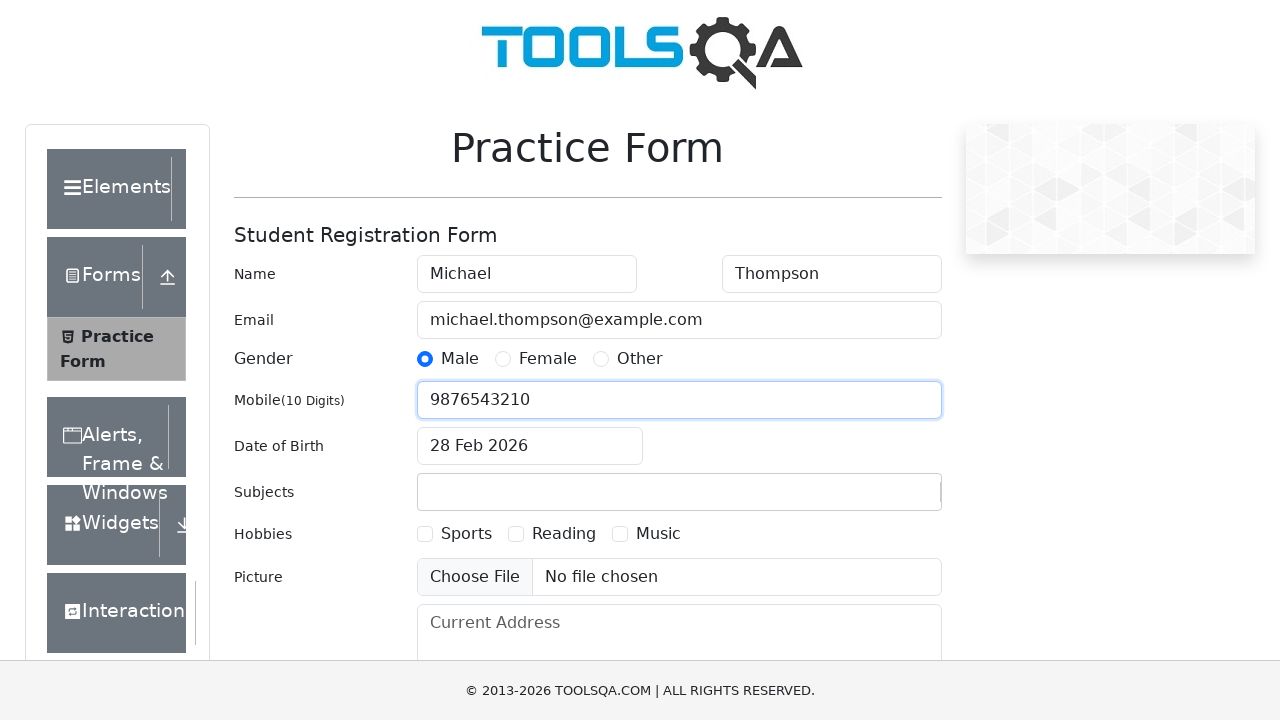

Filled address field with '123 Oak Street, Springfield, IL 62701' on #currentAddress
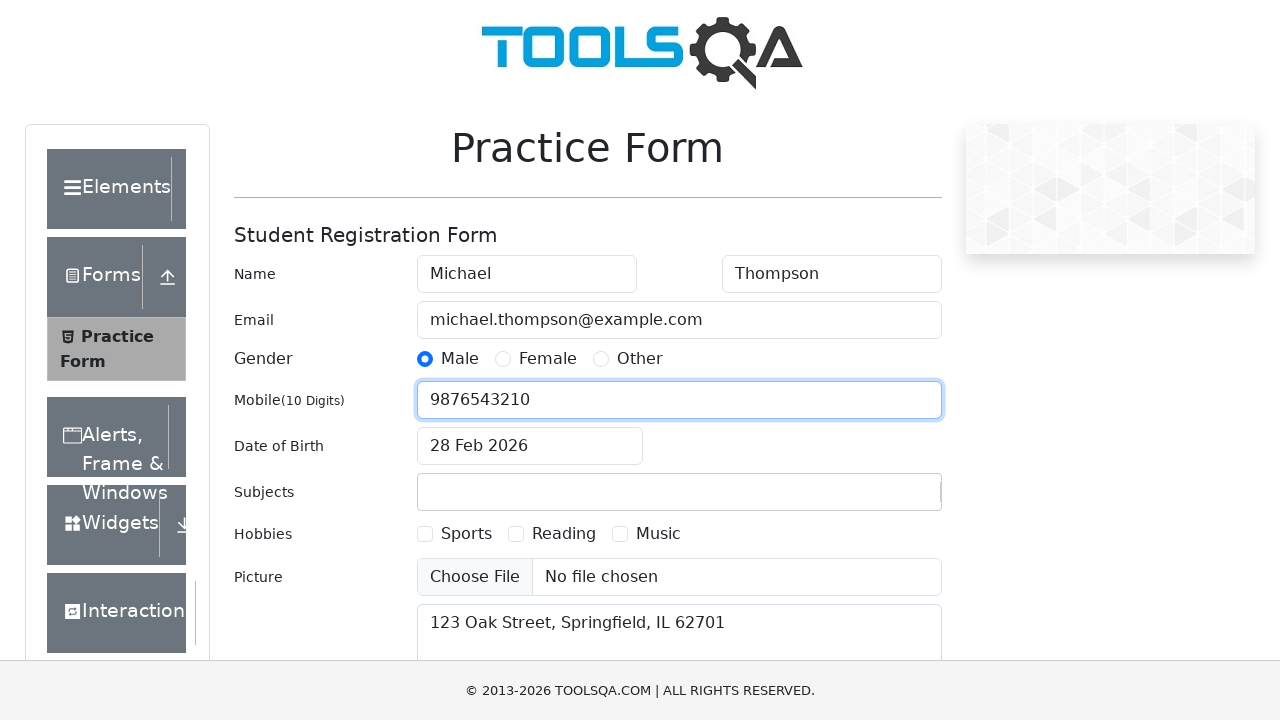

Clicked submit button to submit registration form at (885, 499) on #submit
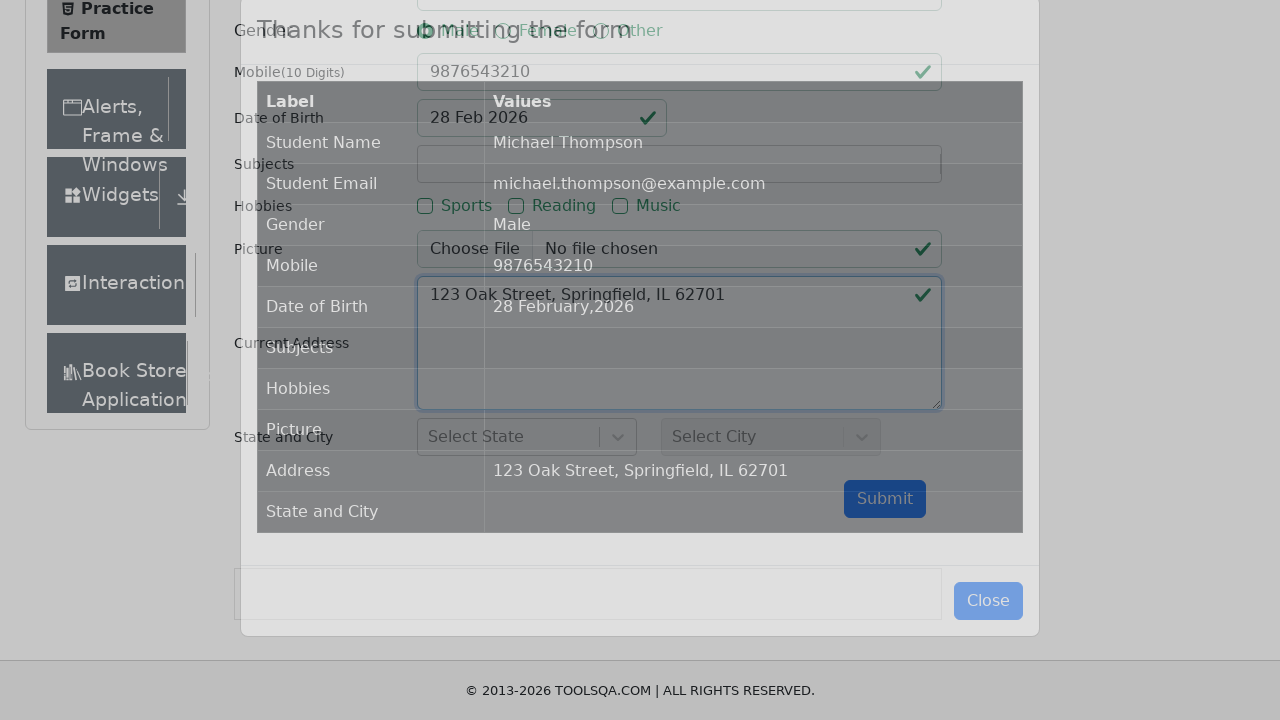

Confirmation message 'Thanks for submitting the form' appeared
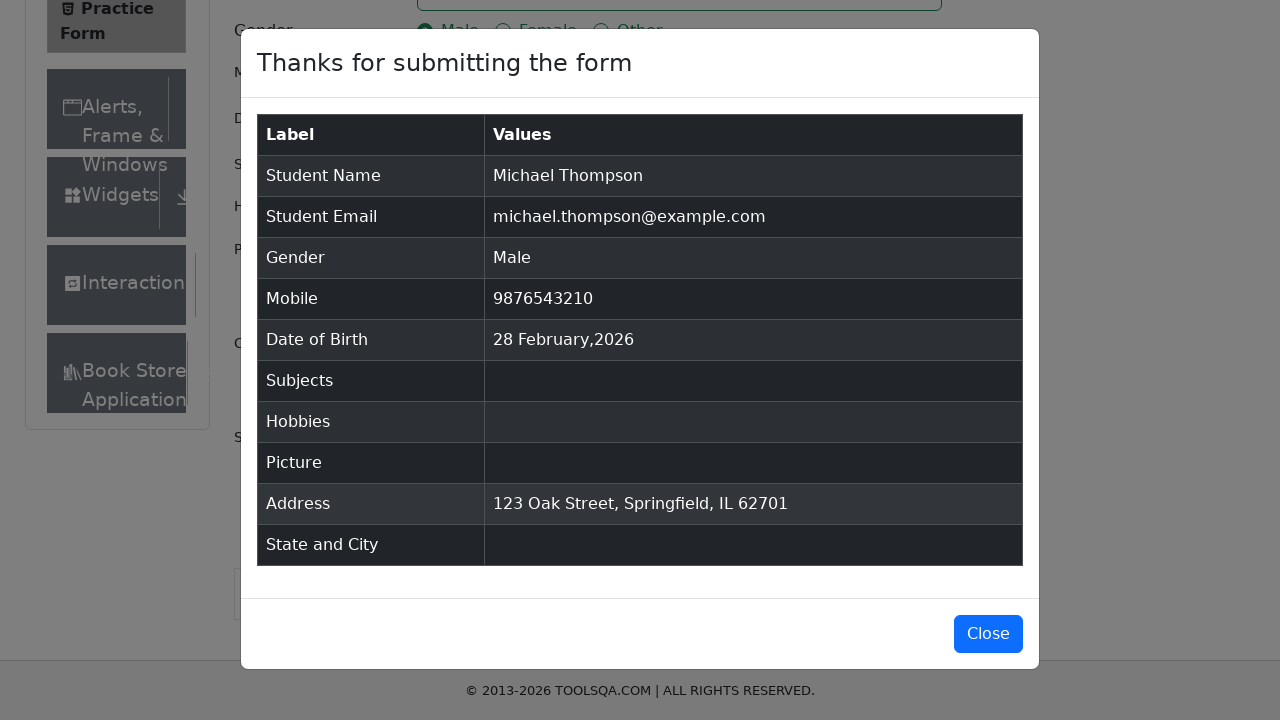

Closed confirmation modal at (988, 634) on #closeLargeModal
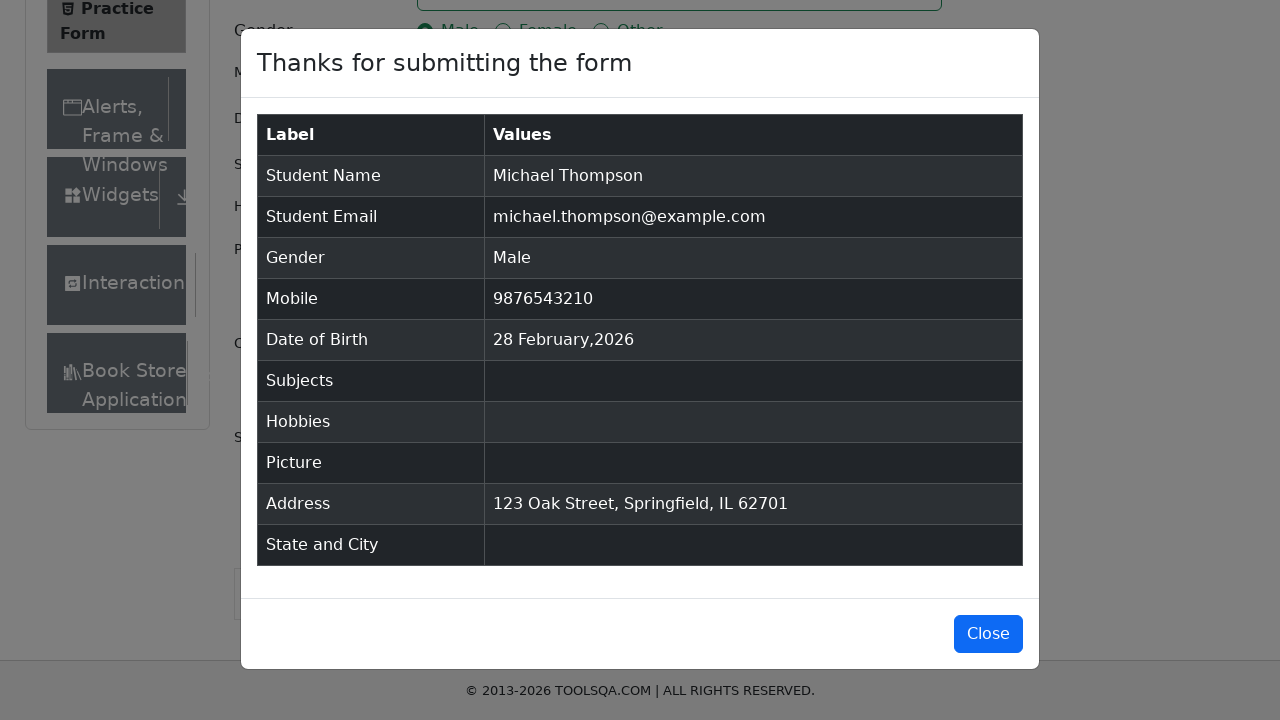

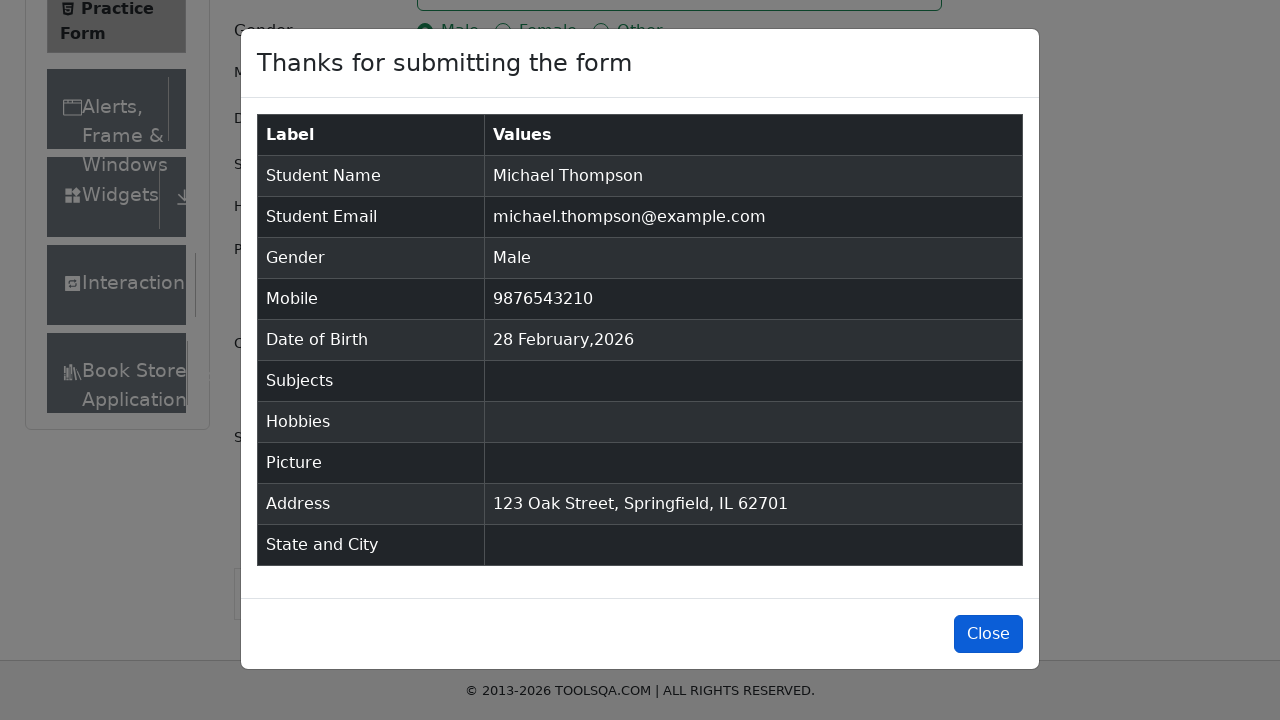